Tests Bootstrap tooltip functionality by hovering over a button and verifying that the tooltip appears

Starting URL: https://www.w3schools.com/bootstrap/bootstrap_tooltip.asp

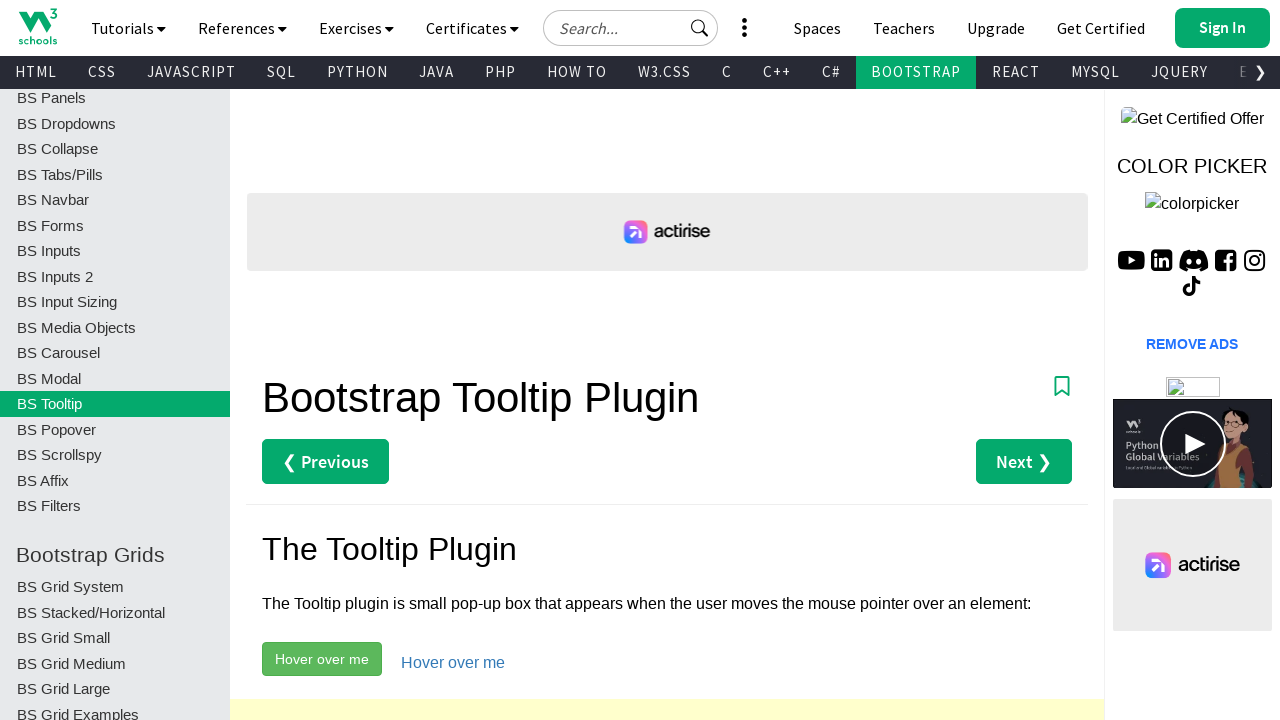

Located the 'Hover over me' button
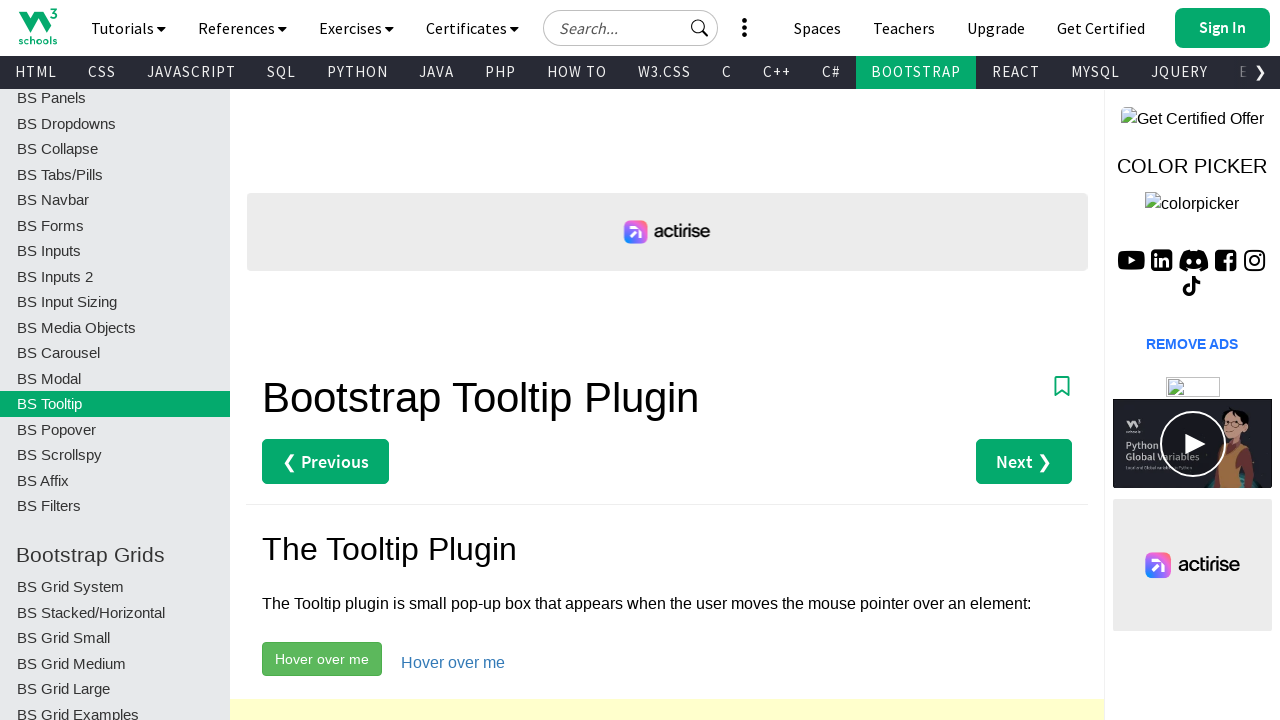

Hovered over the 'Hover over me' button to trigger tooltip at (322, 659) on xpath=//button[contains(text(),'Hover over me')] >> nth=0
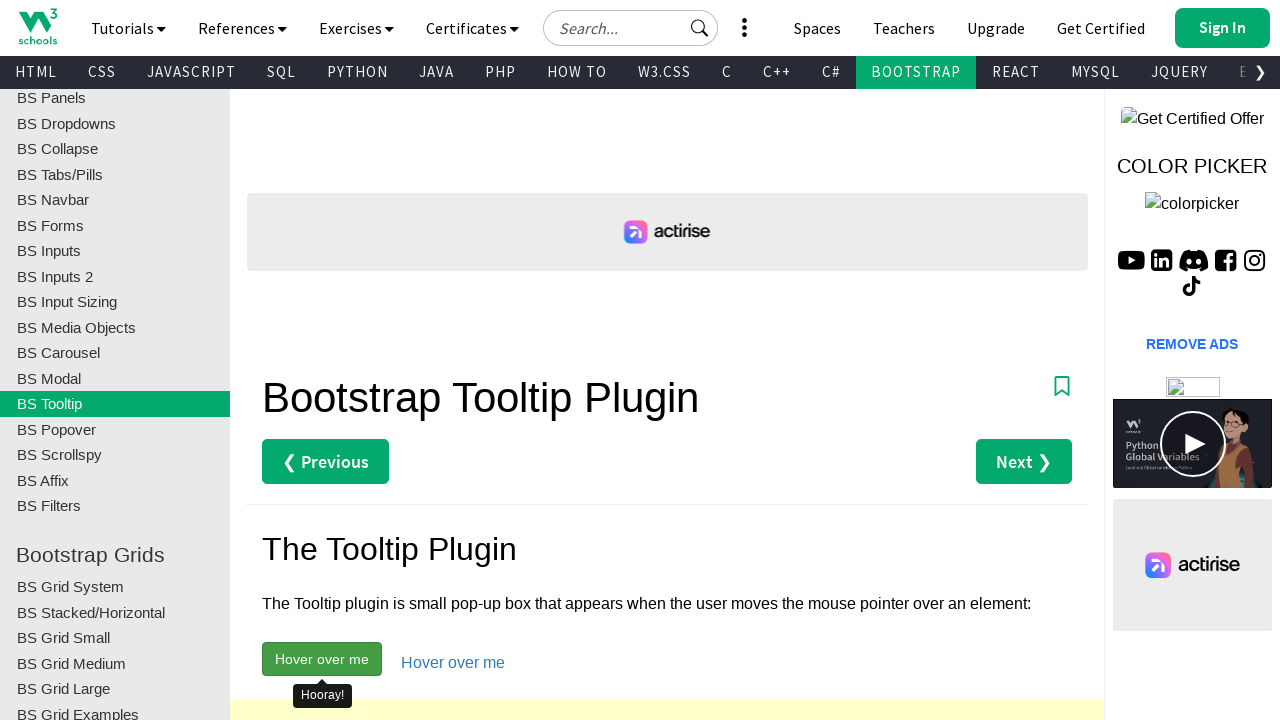

Tooltip appeared and is now visible
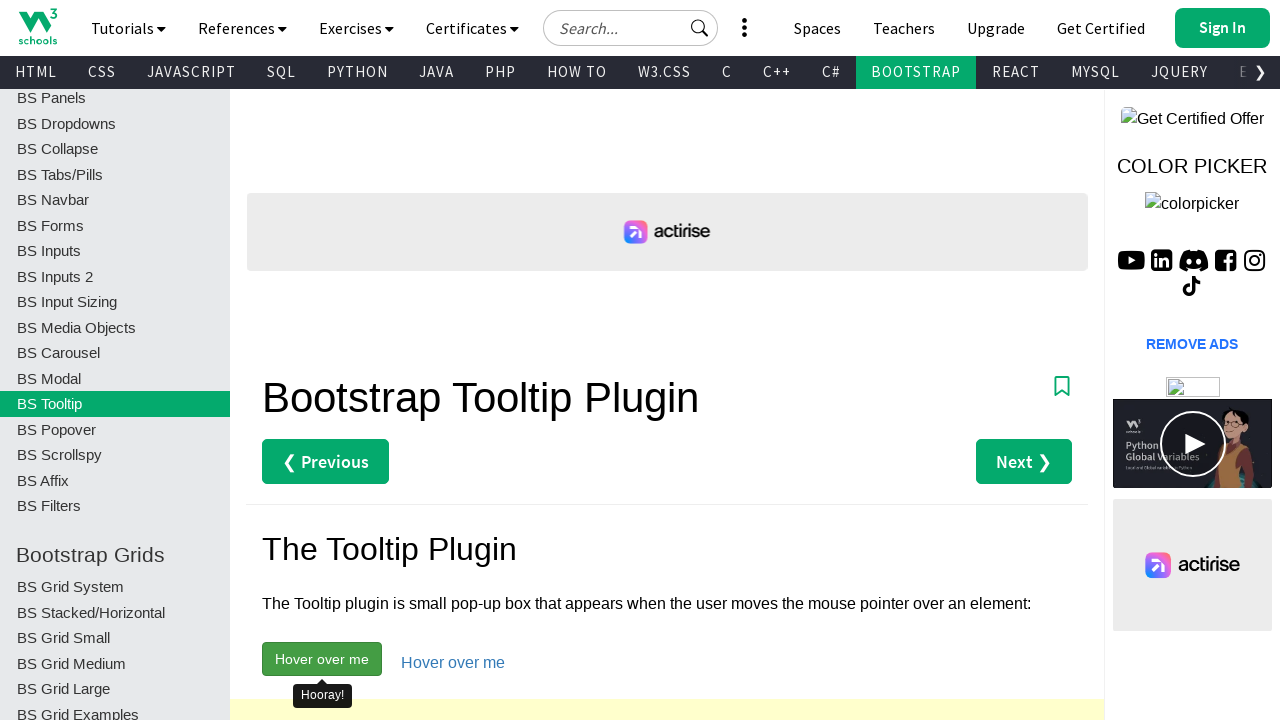

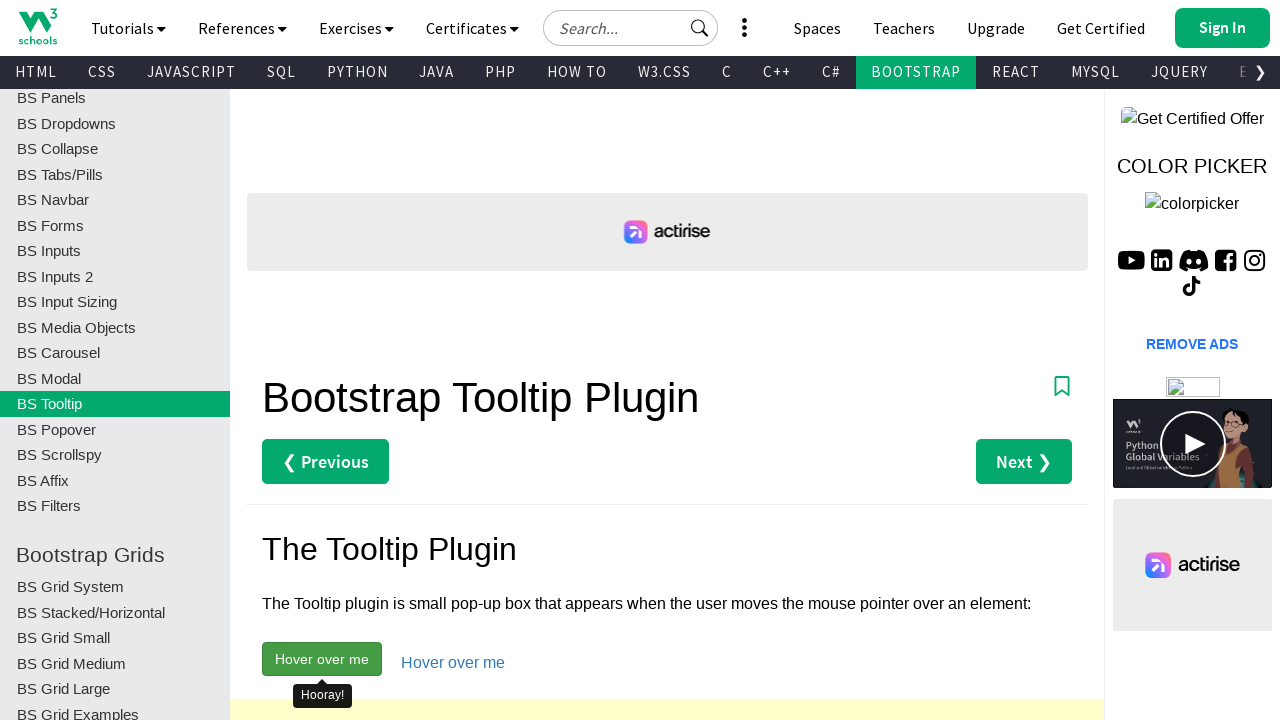